Navigates to a sitemap XML page and clicks on the second row's first cell in the sitemap table

Starting URL: https://www.getcalley.com/page-sitemap.xml

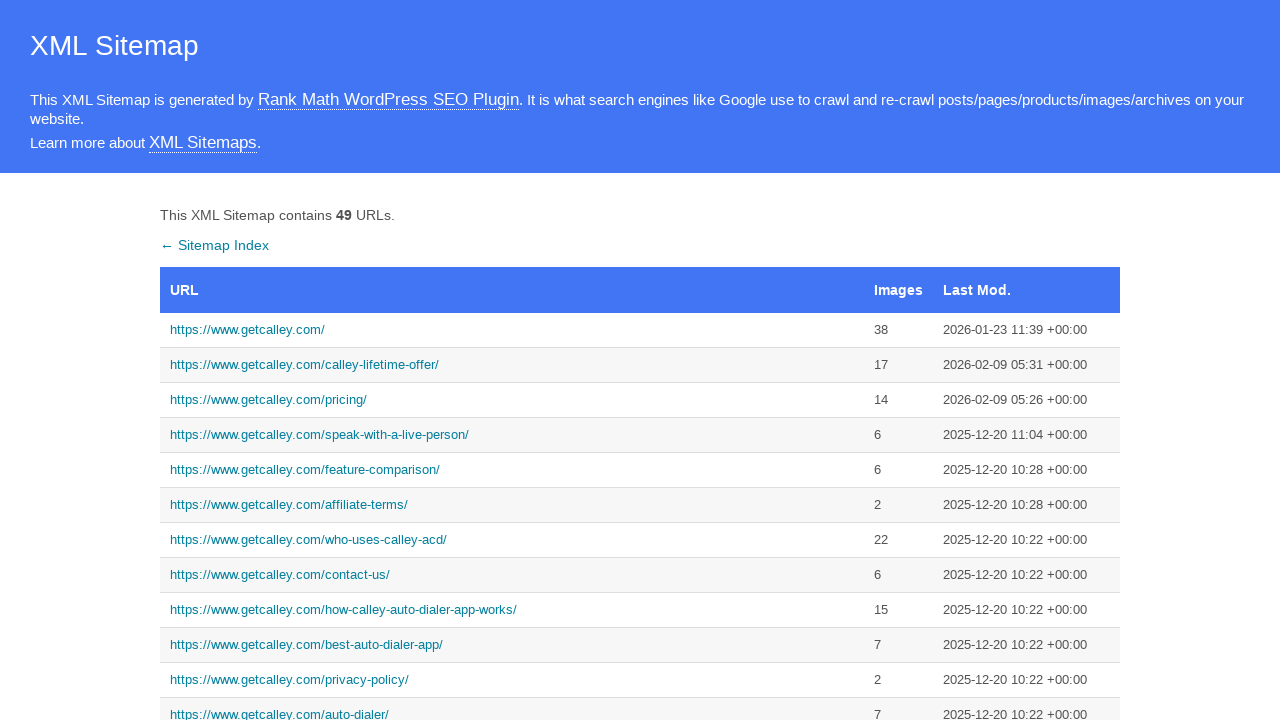

Navigated to sitemap XML page at https://www.getcalley.com/page-sitemap.xml
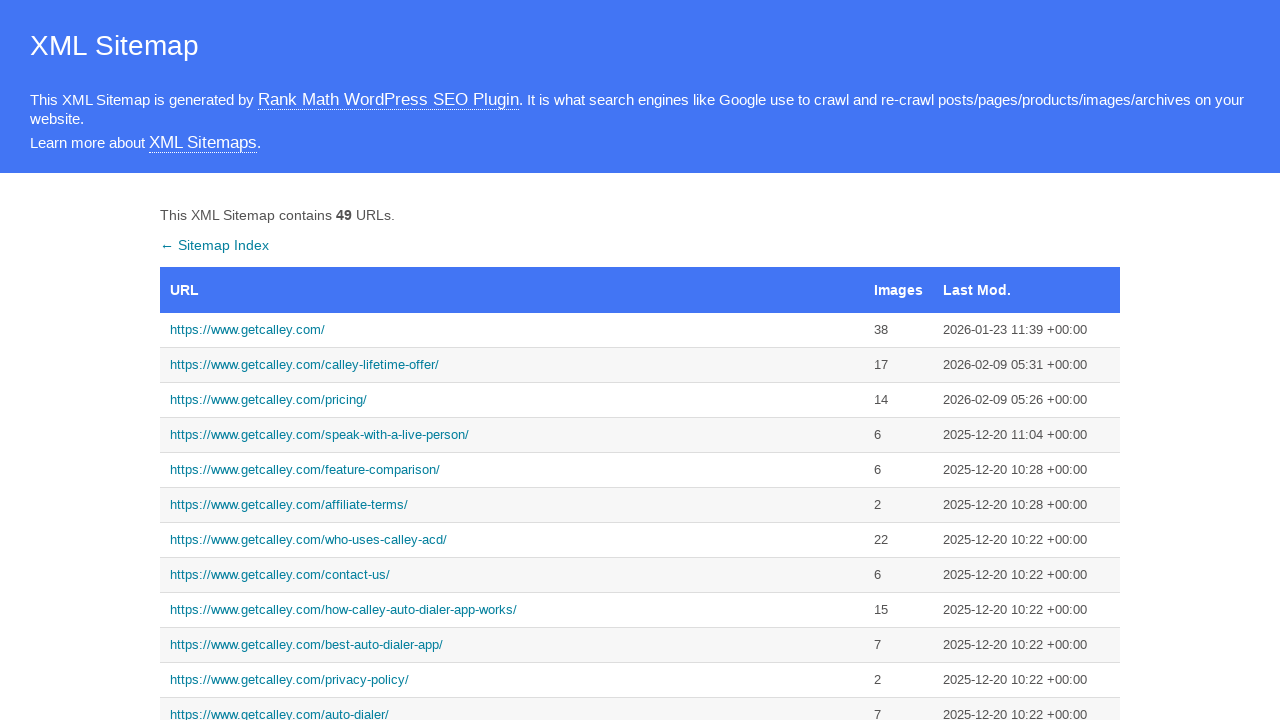

Clicked on the second row's first cell in the sitemap table at (512, 365) on xpath=//*[@id="sitemap"]/tbody/tr[2]/td[1]
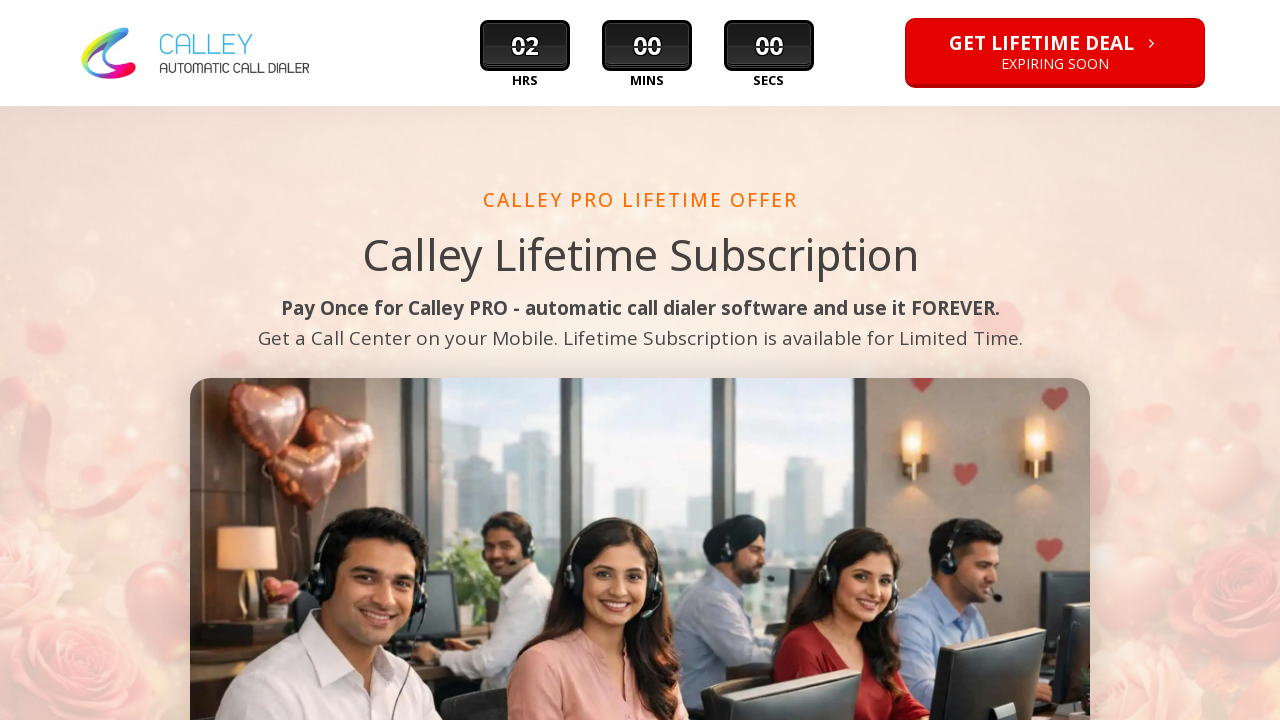

Waited for page to reach networkidle state
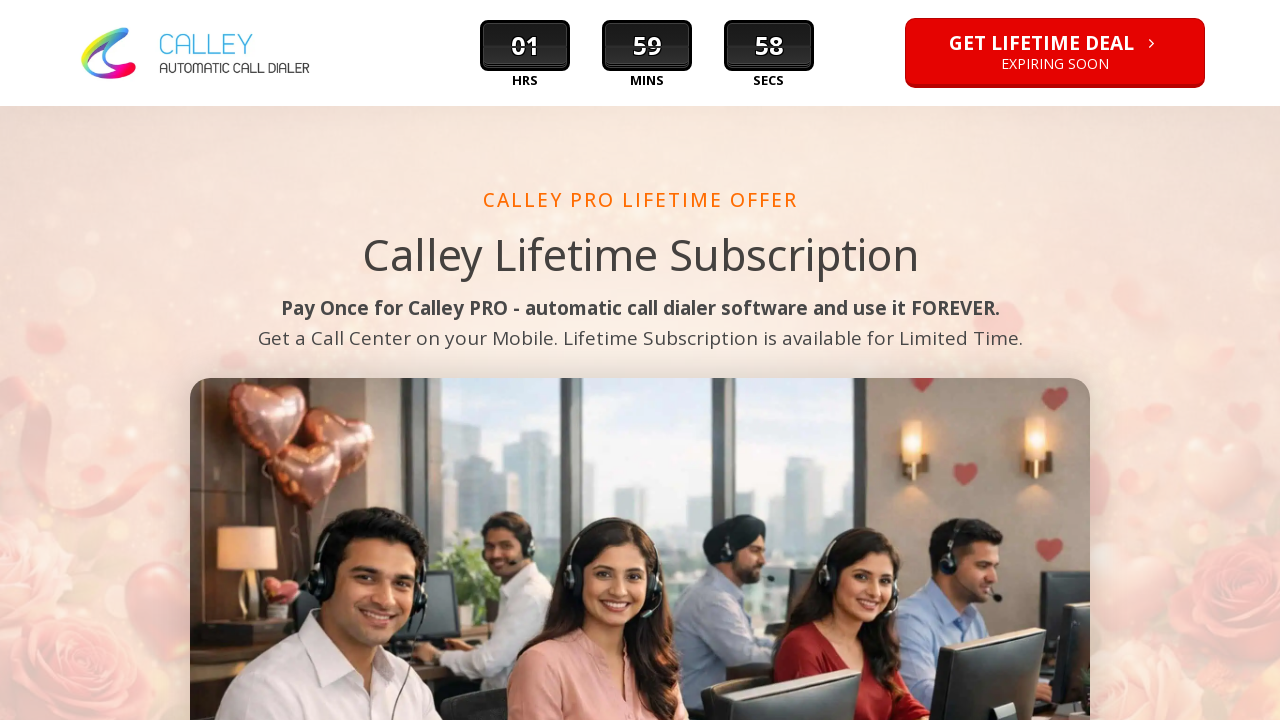

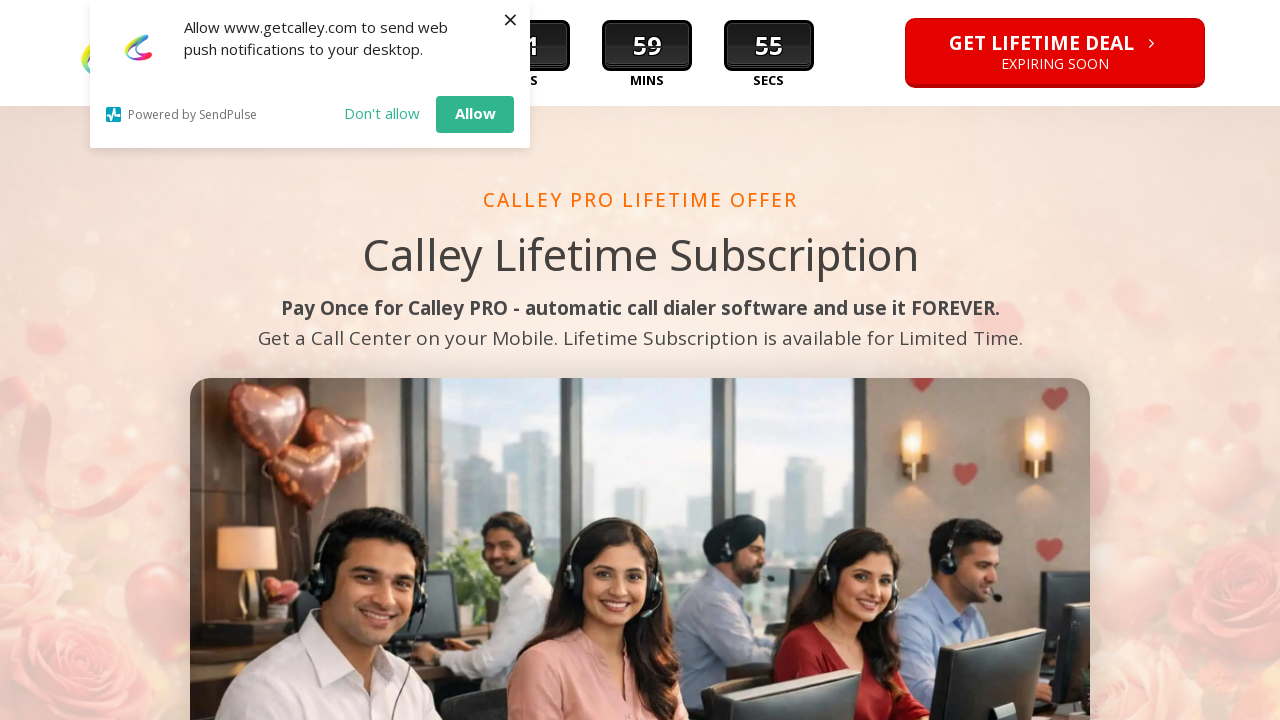